Tests that form layout works correctly on small screen sizes (responsive design)

Starting URL: https://davi-vert.vercel.app/index.html

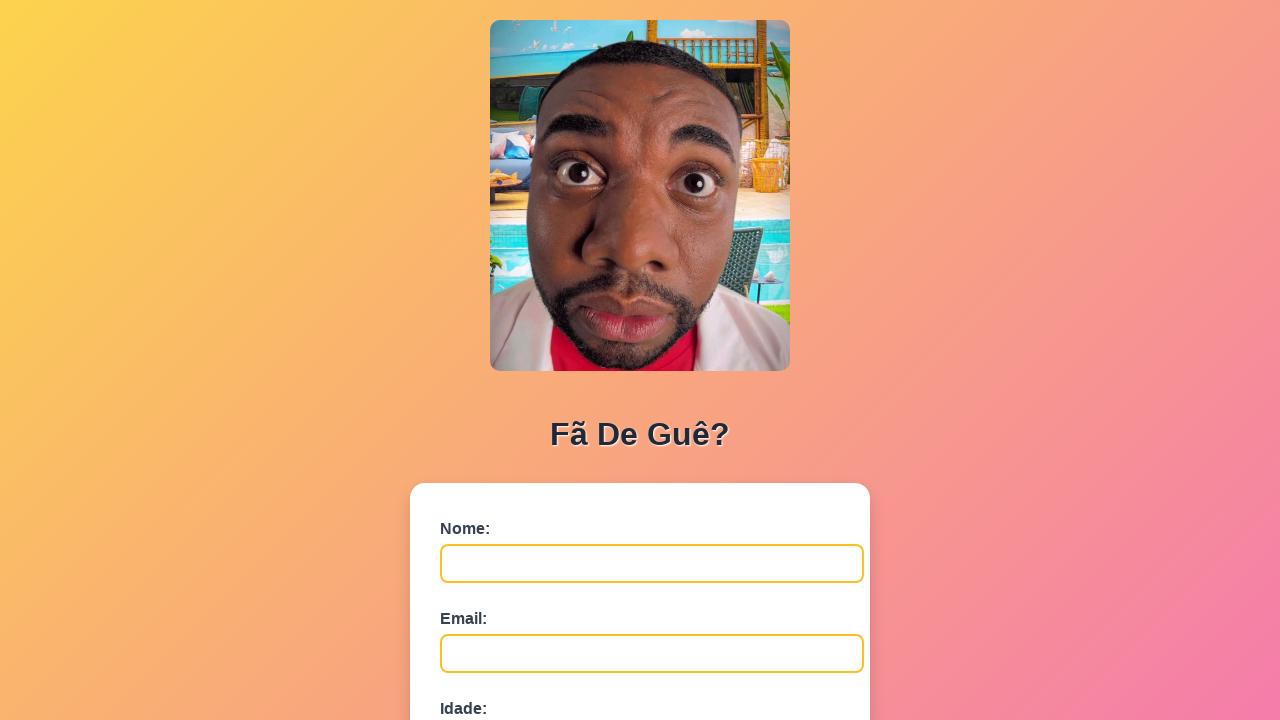

Set viewport to small screen size (500x800px) to test responsive design
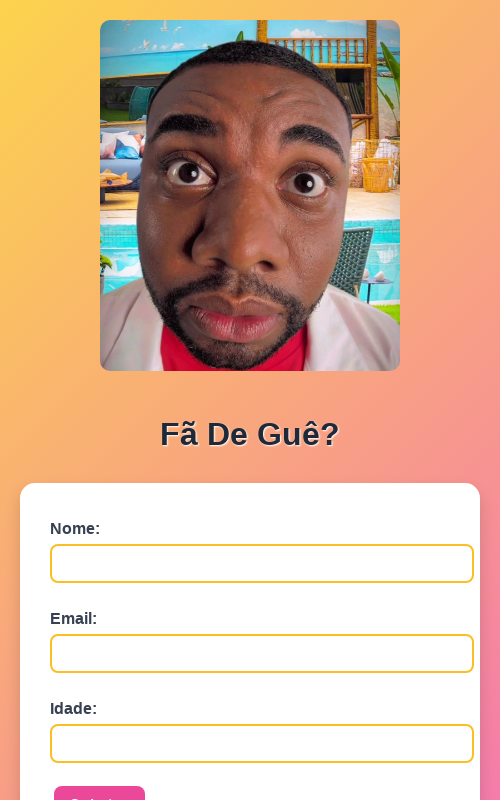

Verified name field is visible on small screen
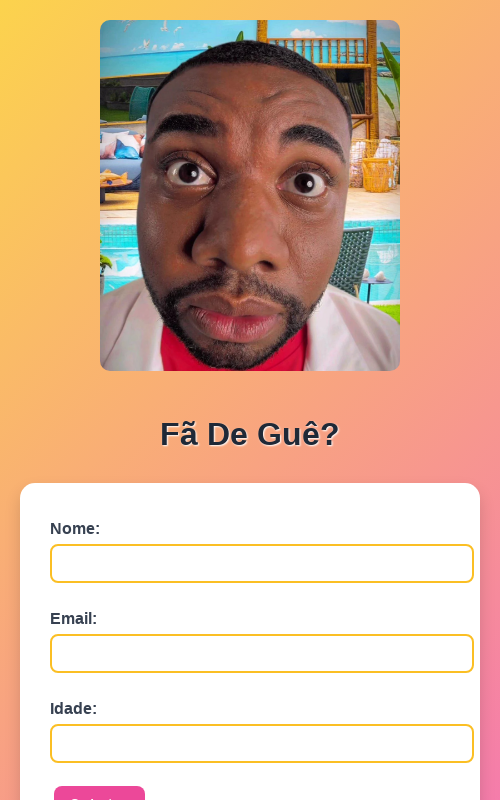

Verified email field is visible on small screen
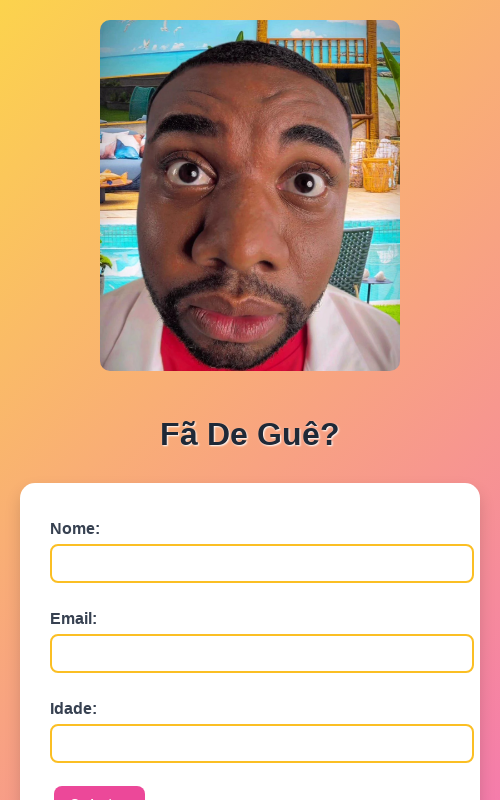

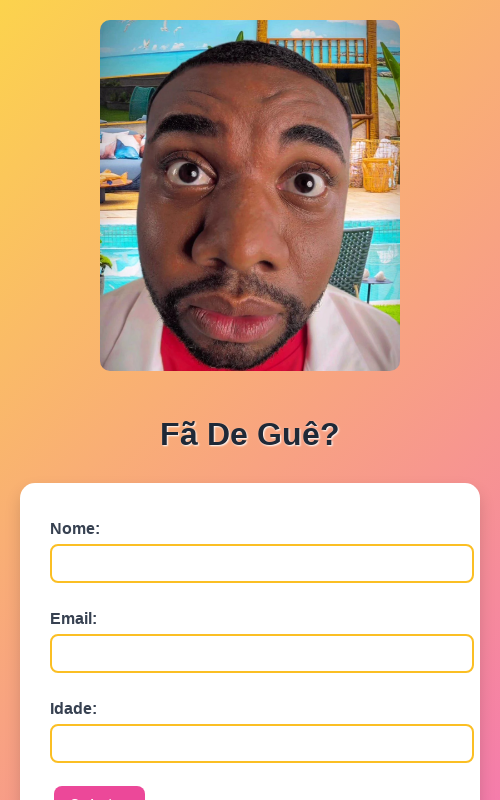